Fills the autocomplete field with country name

Starting URL: https://rahulshettyacademy.com/AutomationPractice/

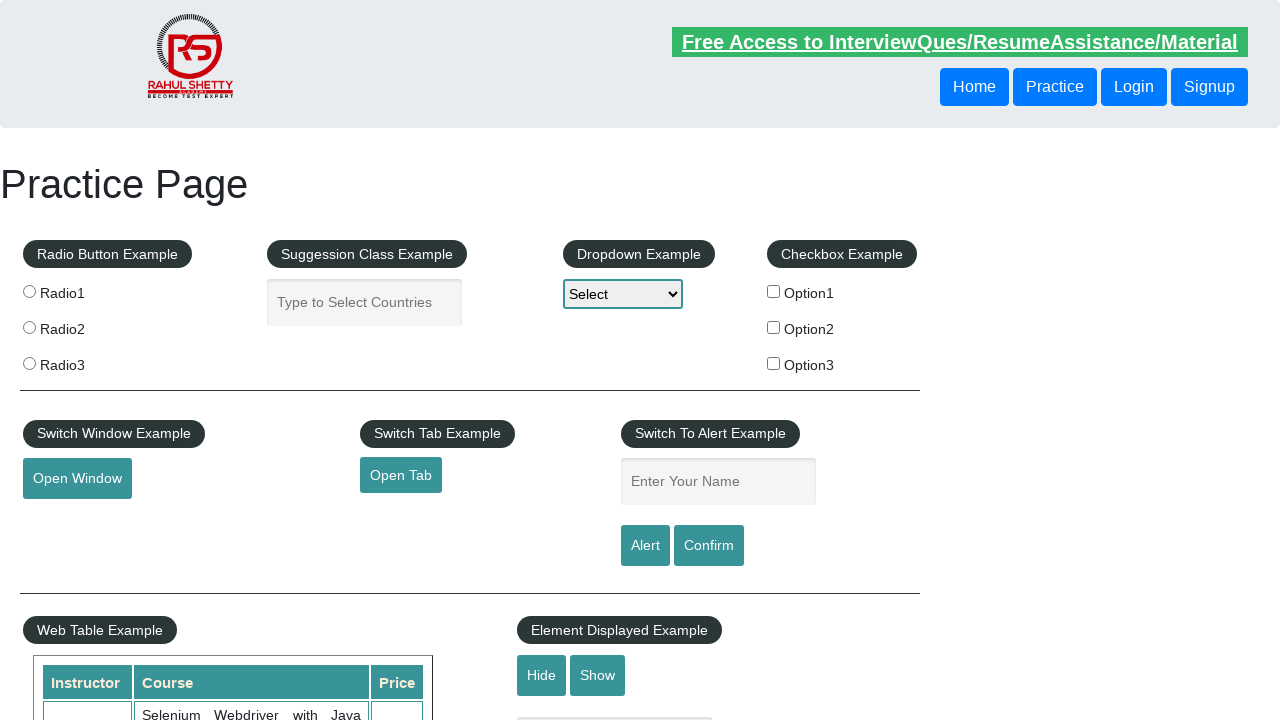

Filled autocomplete field with country name 'India' on #autocomplete
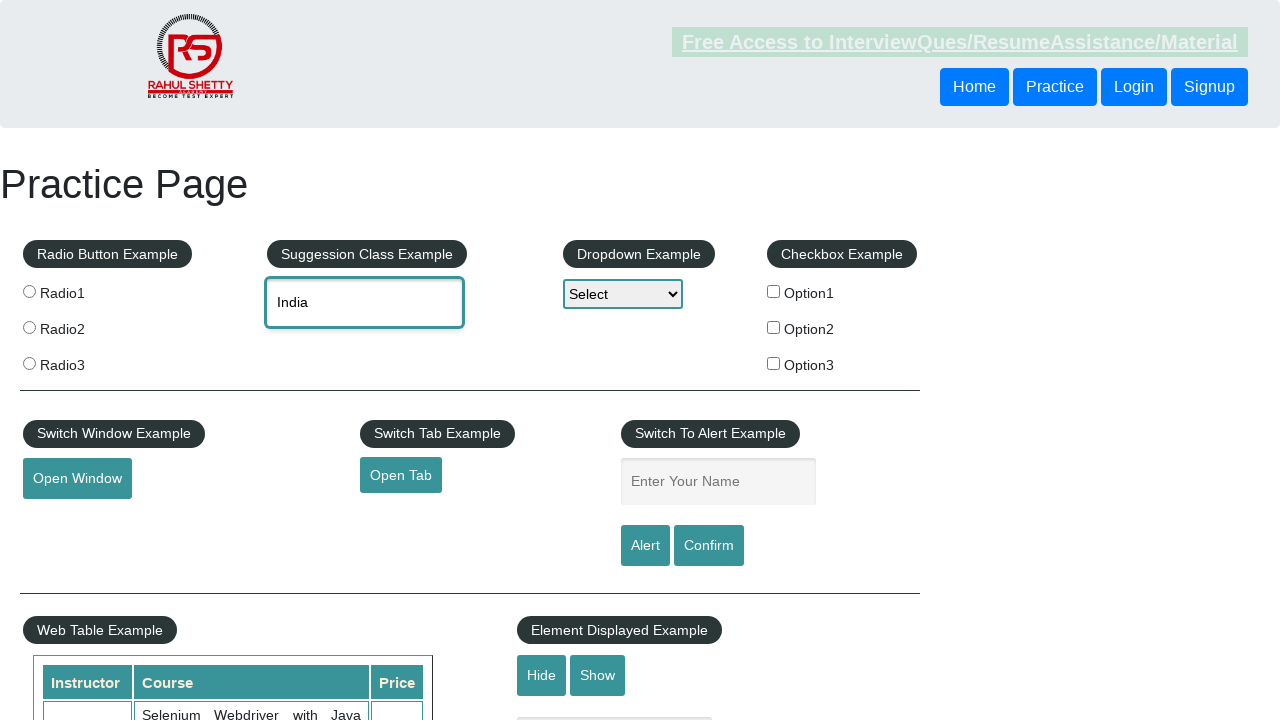

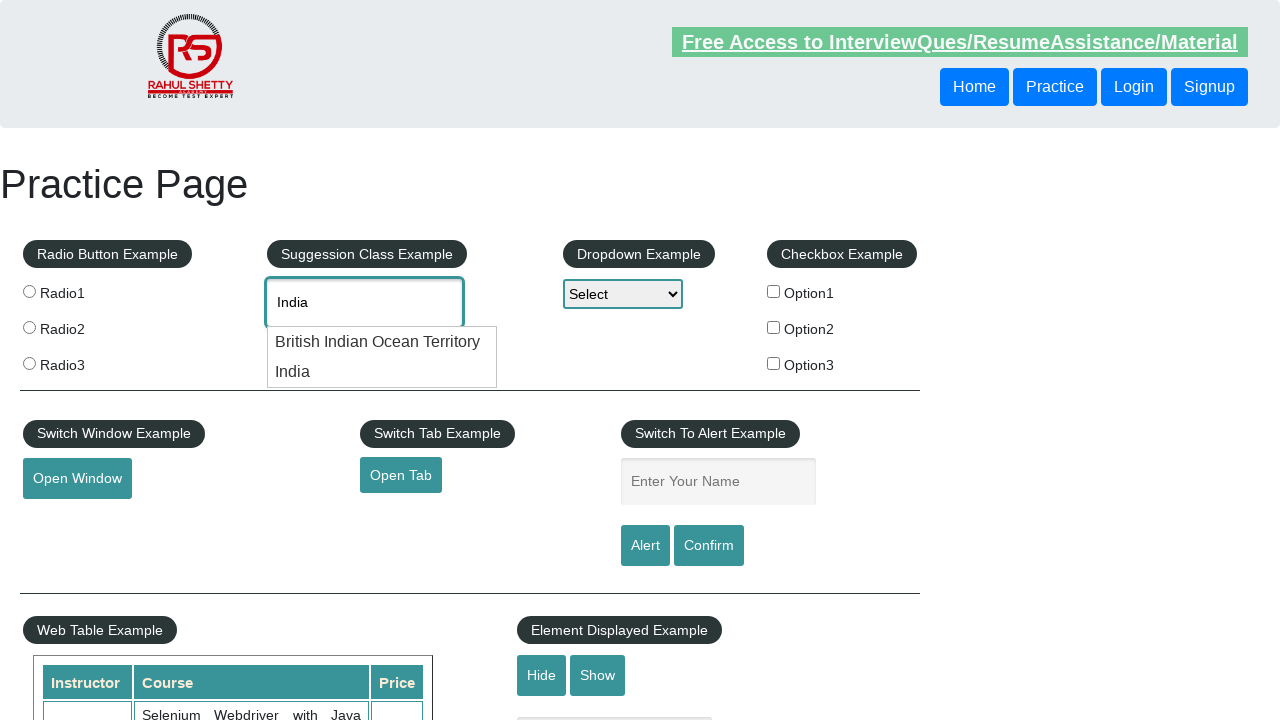